Tests form filling functionality on an Element-plus demo page including text input, date picker, time picker, datetime picker, switch, checkbox, radio buttons, select dropdown, and textarea

Starting URL: https://lzhgostudy.github.io/playwright-kitchen/guides/actions.html

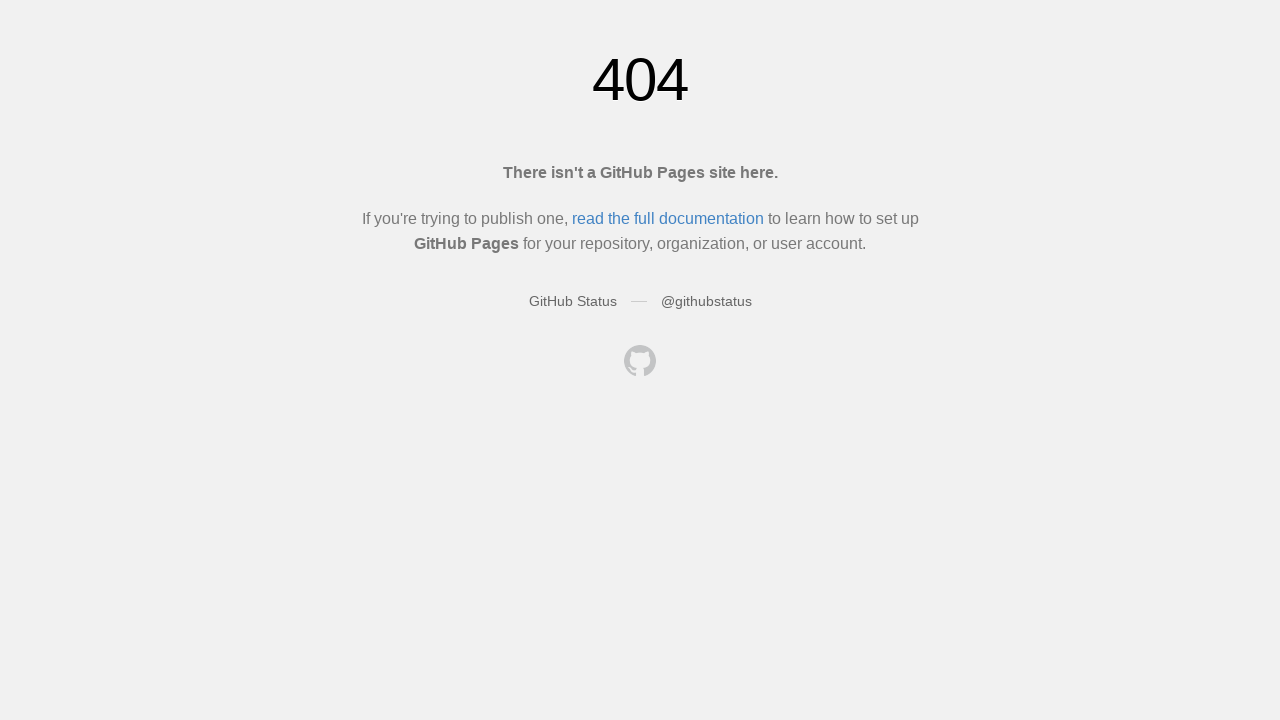

Waited for customers table to be visible
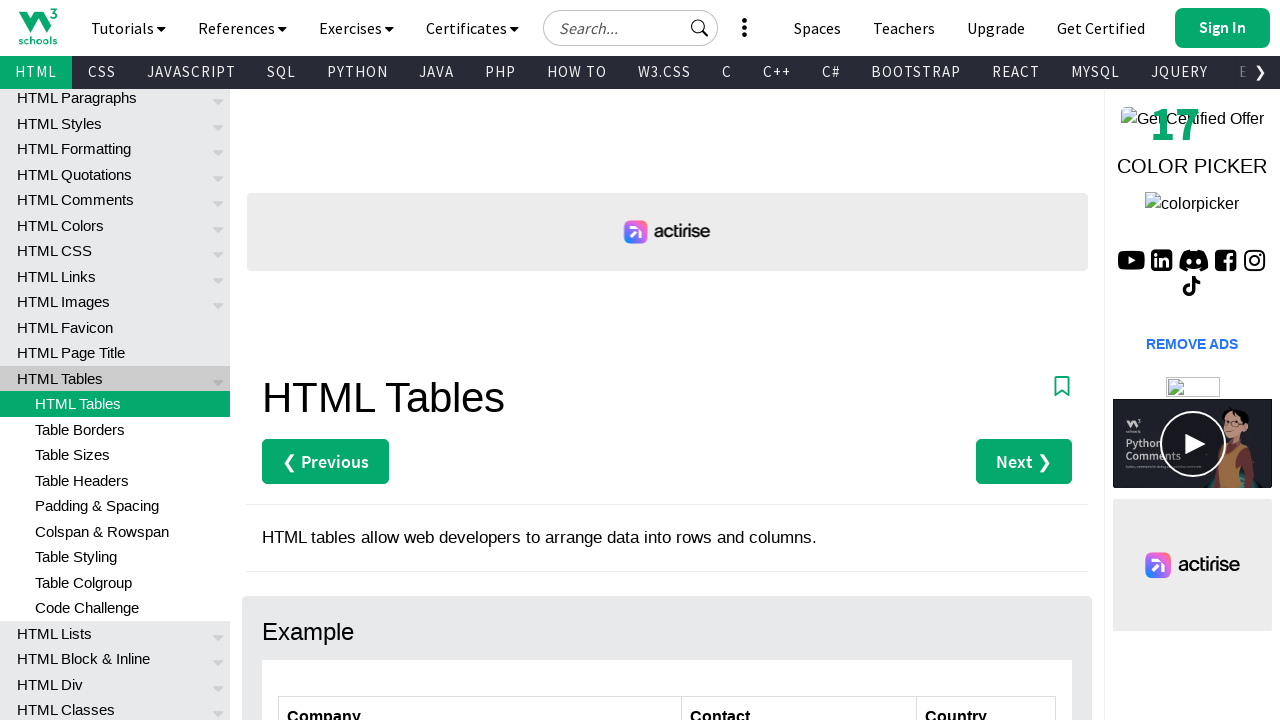

Retrieved all rows from the table
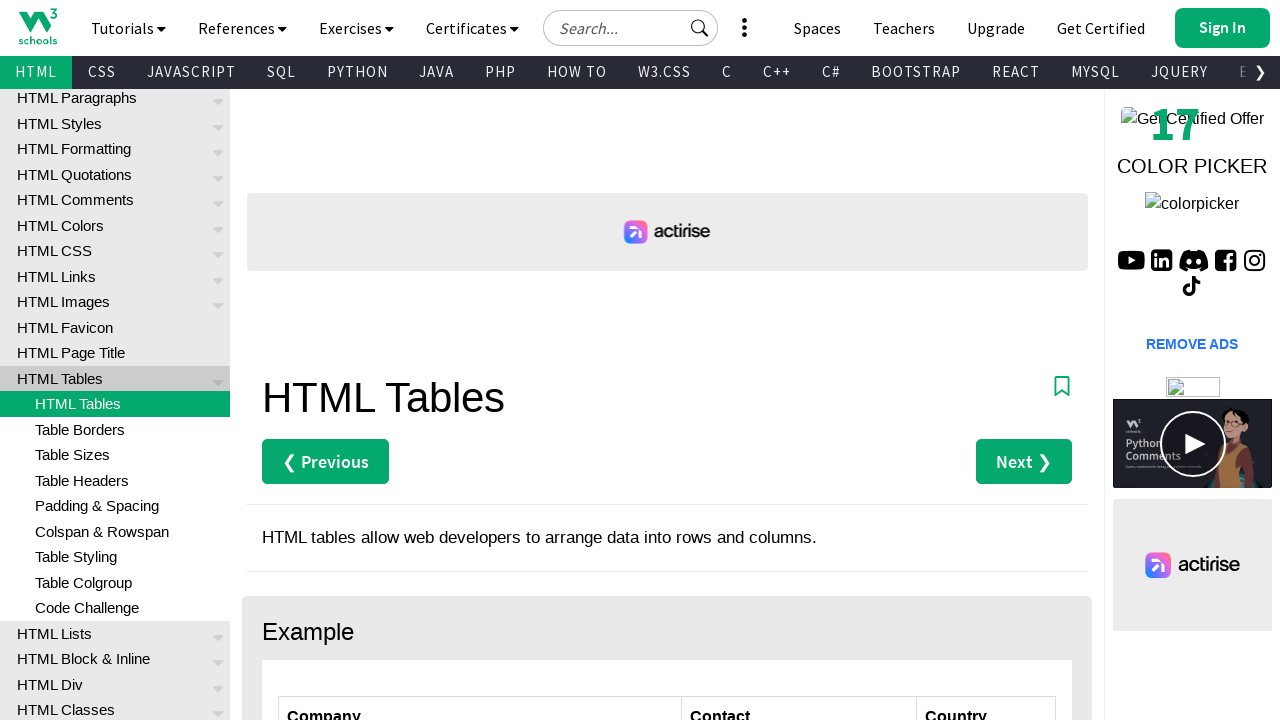

Counted table rows: 7 rows found
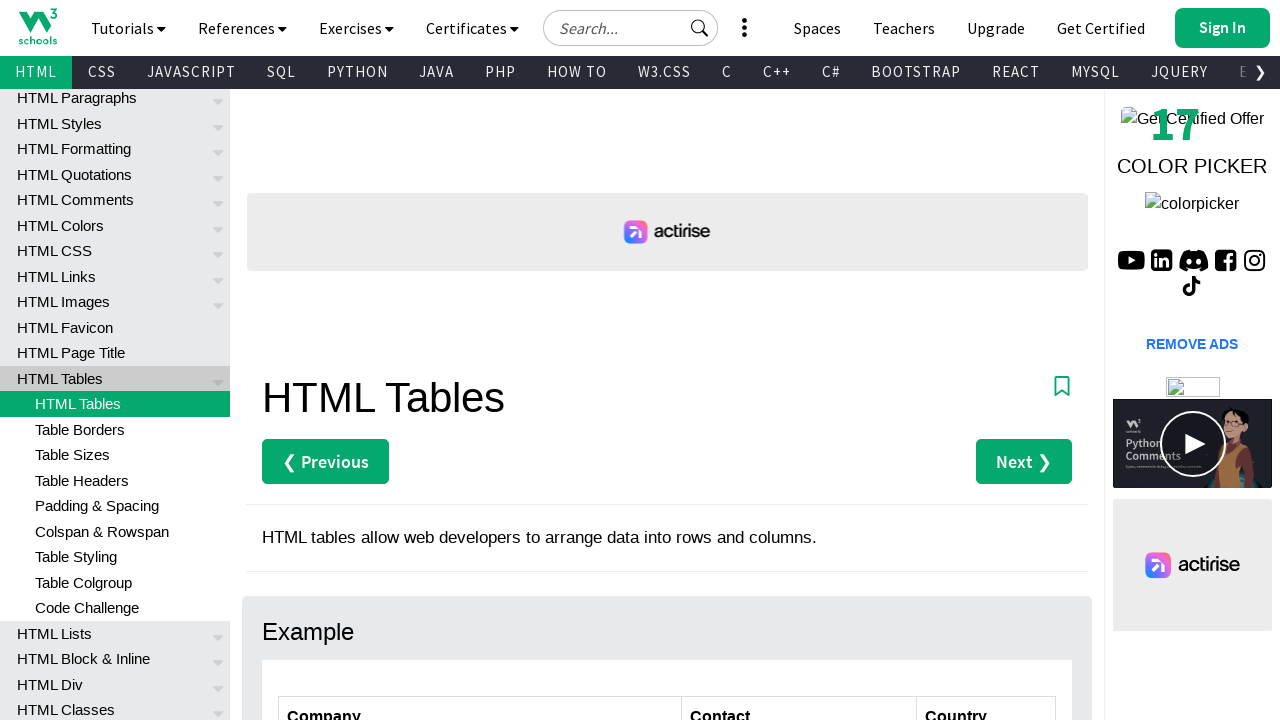

Retrieved all header cells from the table
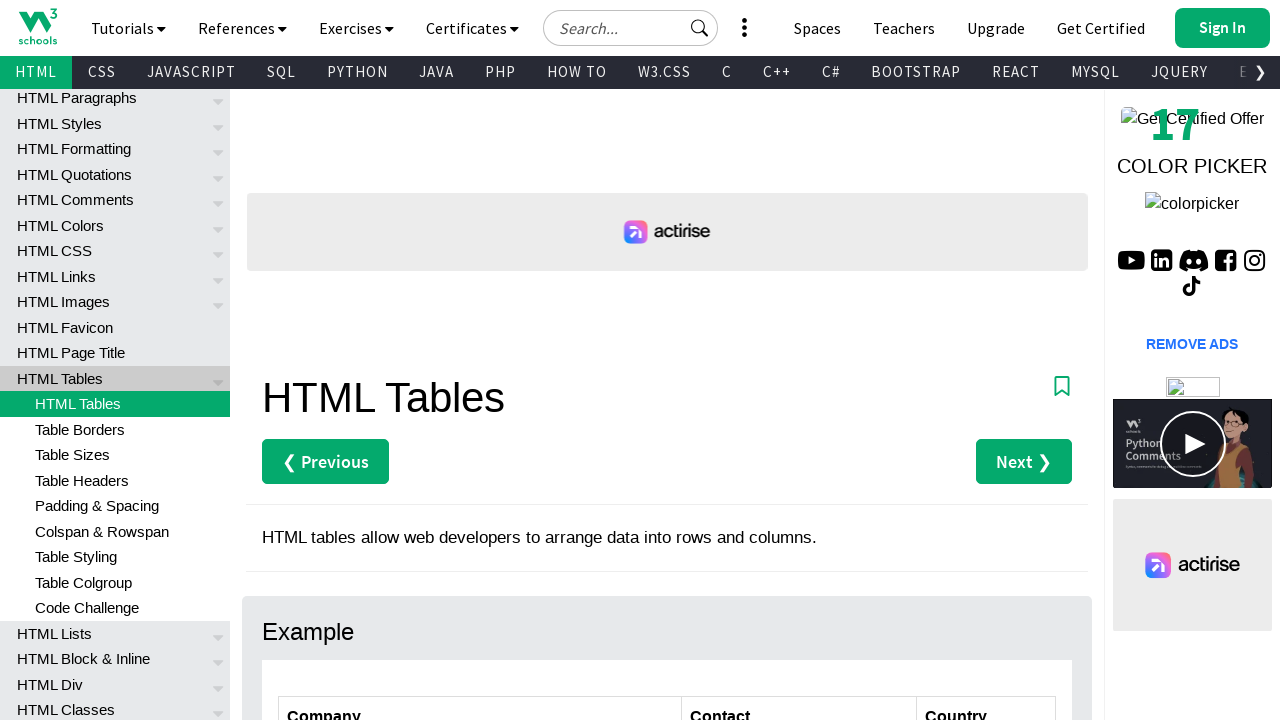

Counted table columns: 3 columns found
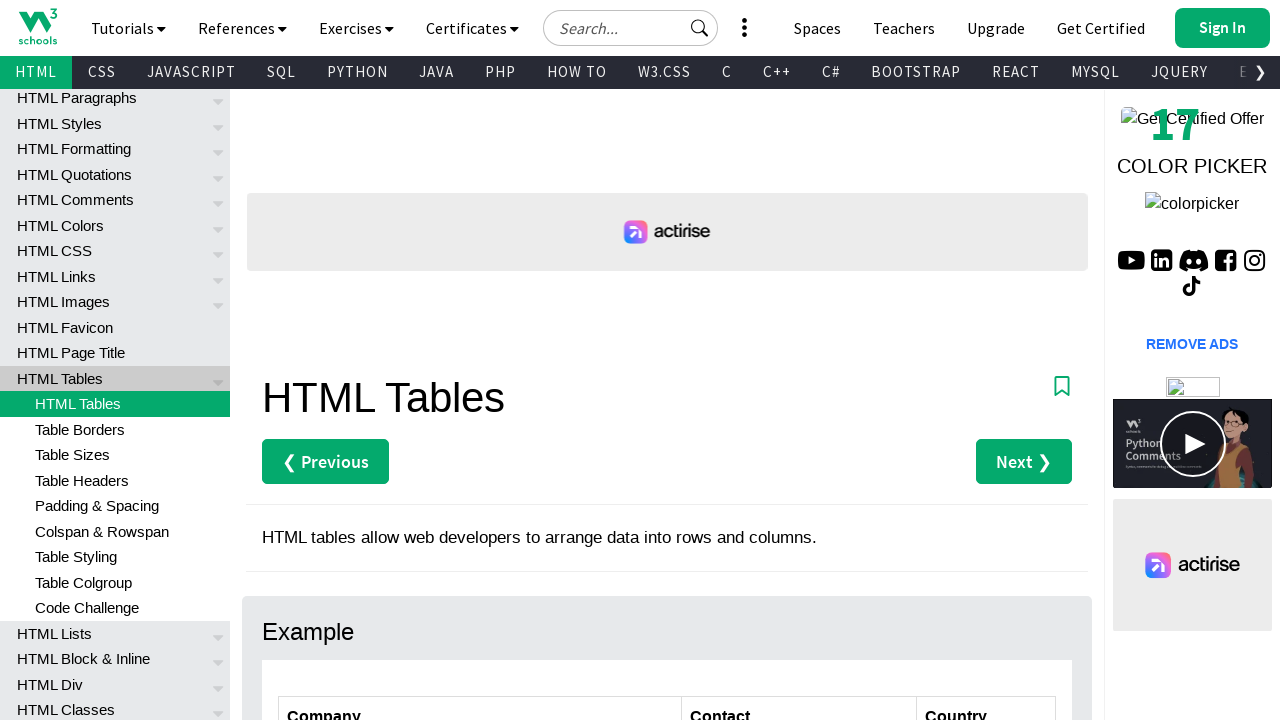

Iterated through row 2 and verified all cells are accessible
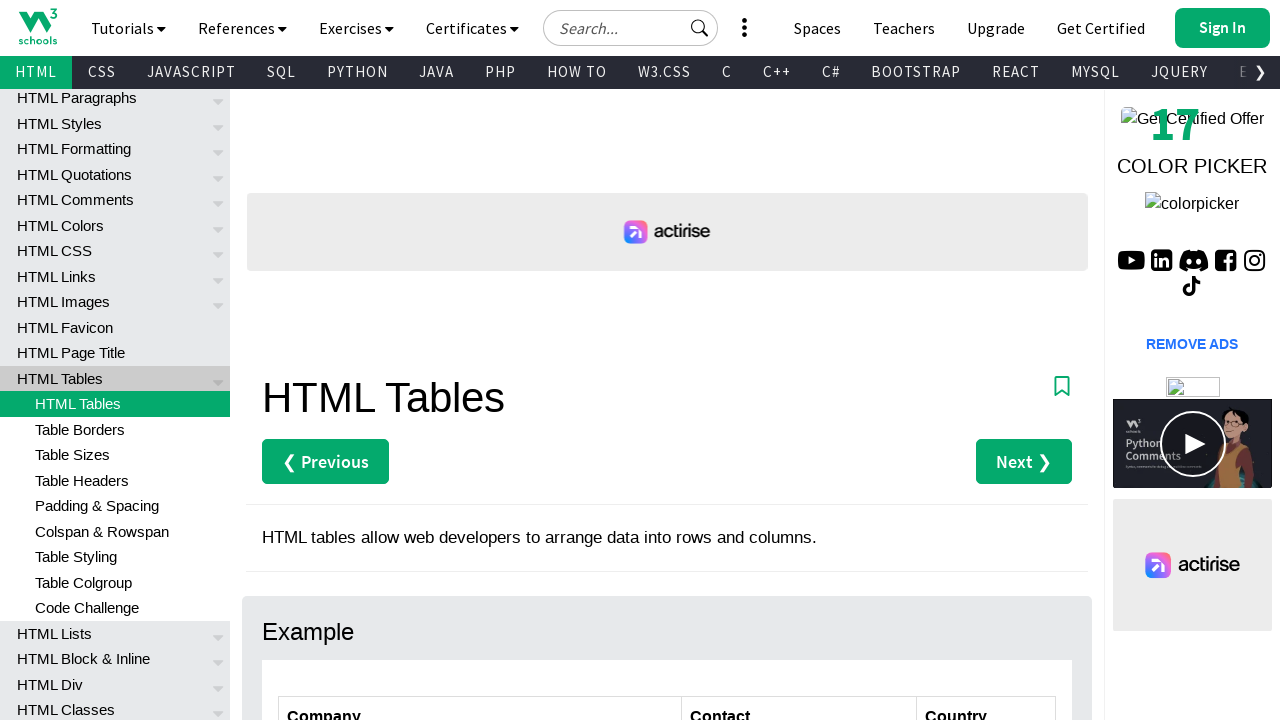

Iterated through row 3 and verified all cells are accessible
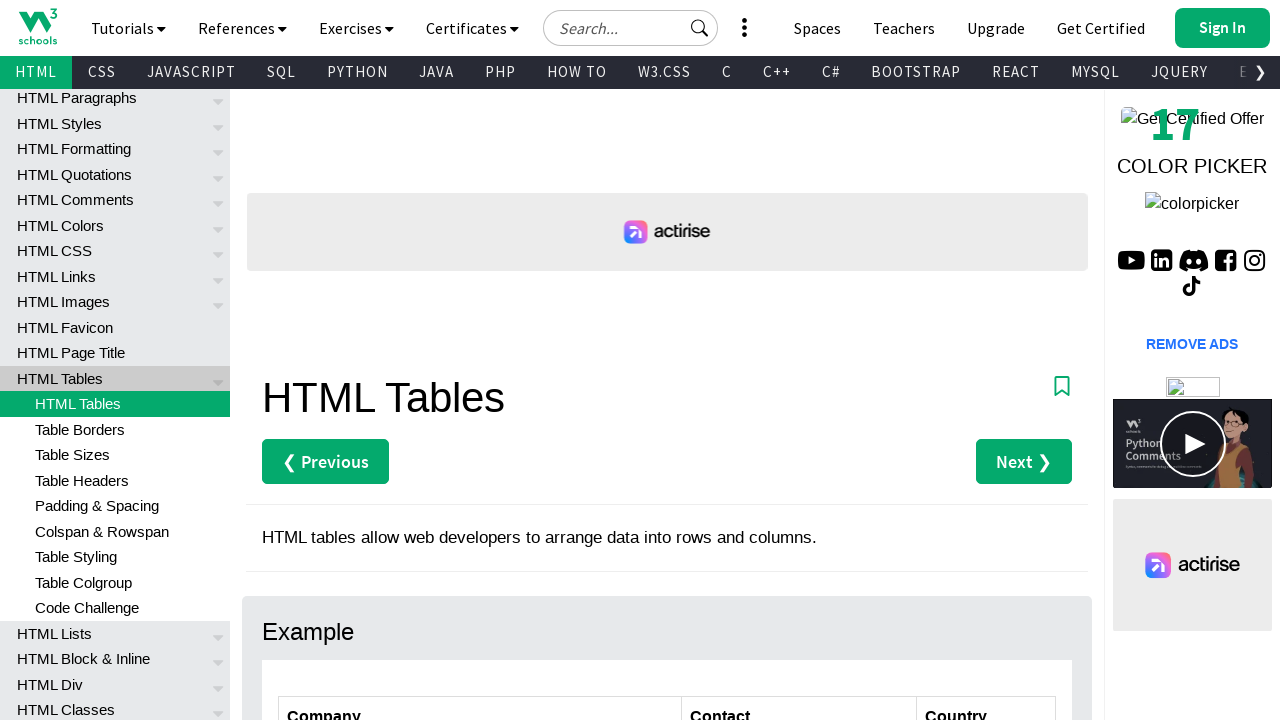

Iterated through row 4 and verified all cells are accessible
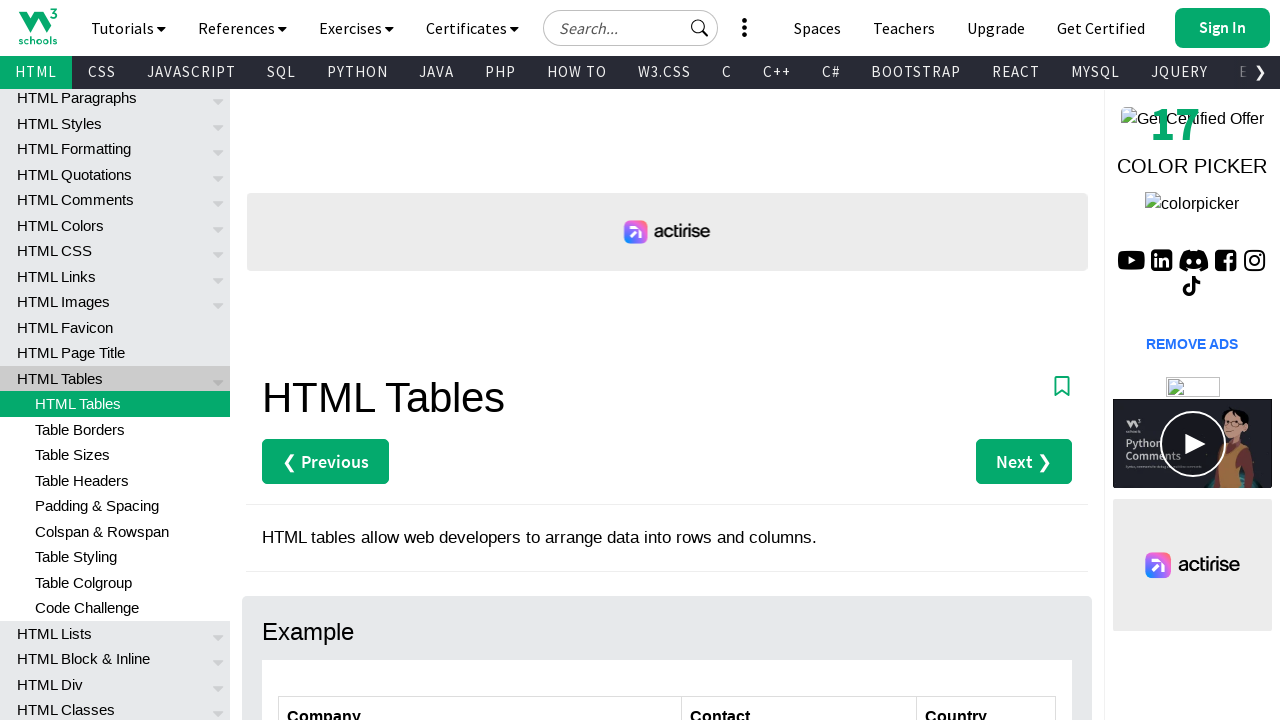

Iterated through row 5 and verified all cells are accessible
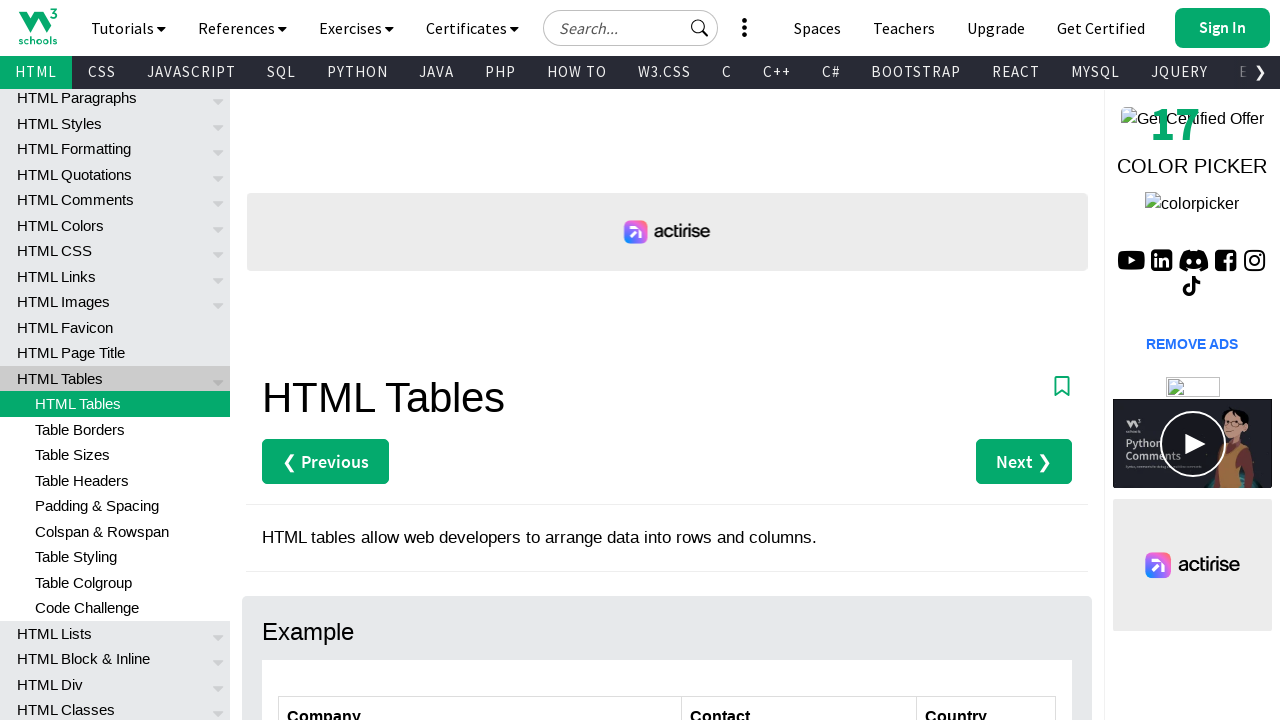

Iterated through row 6 and verified all cells are accessible
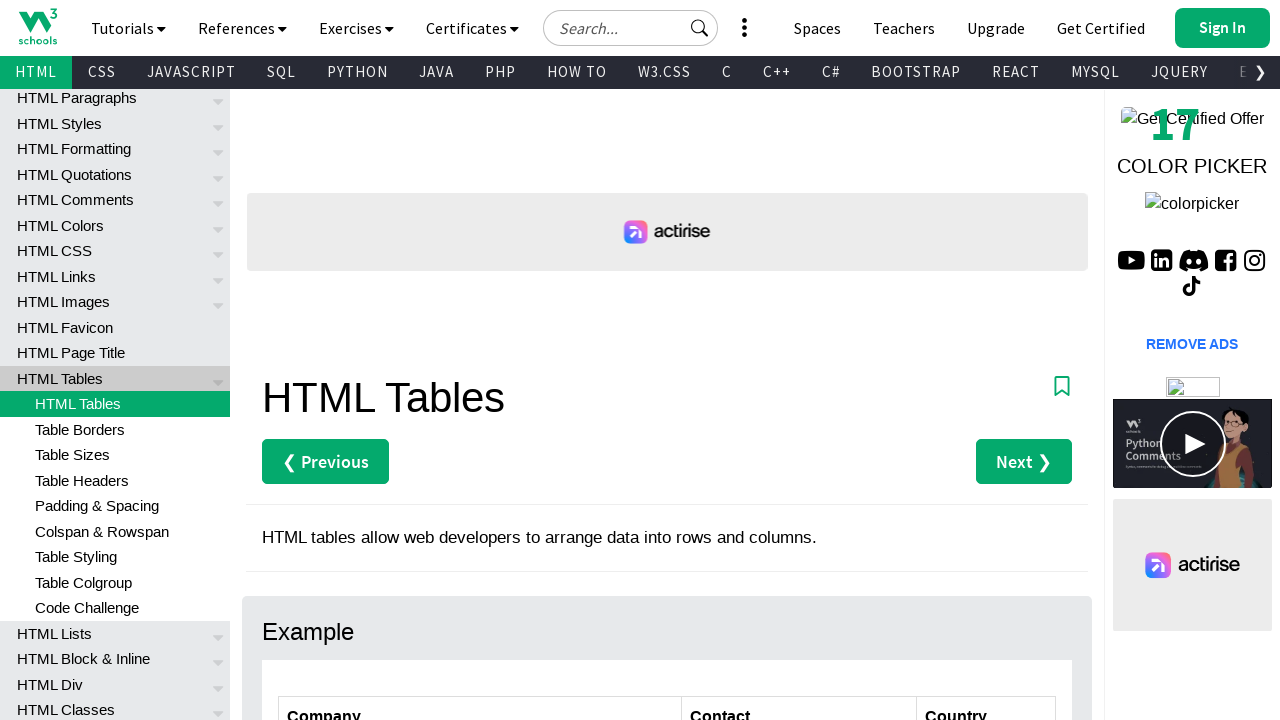

Iterated through row 7 and verified all cells are accessible
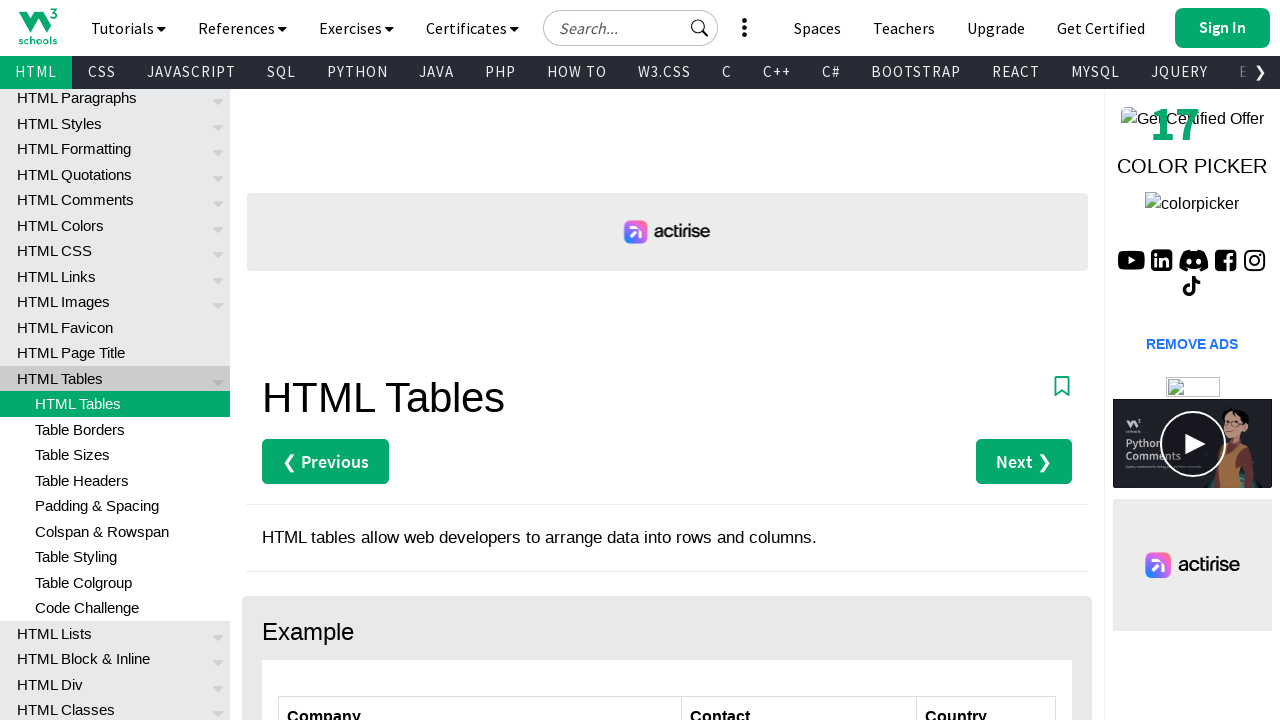

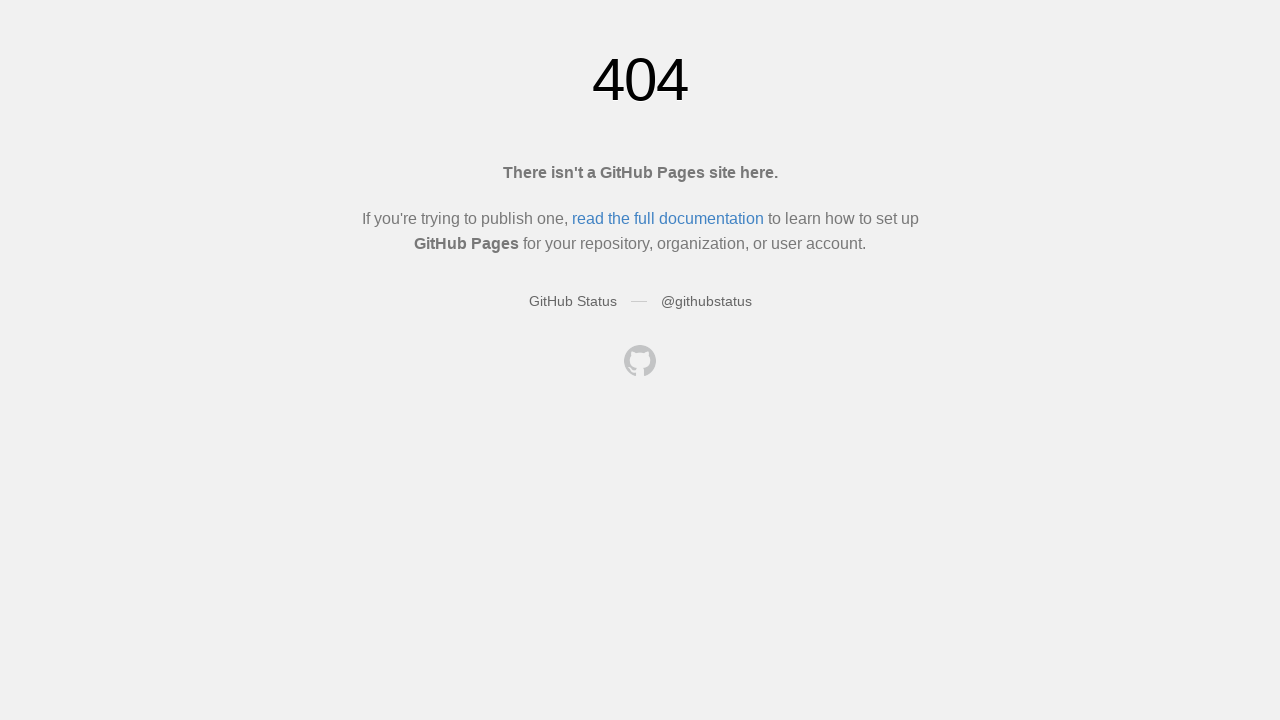